Navigates to a page with an entry ad modal and closes it by clicking the Close button

Starting URL: http://the-internet.herokuapp.com/entry_ad

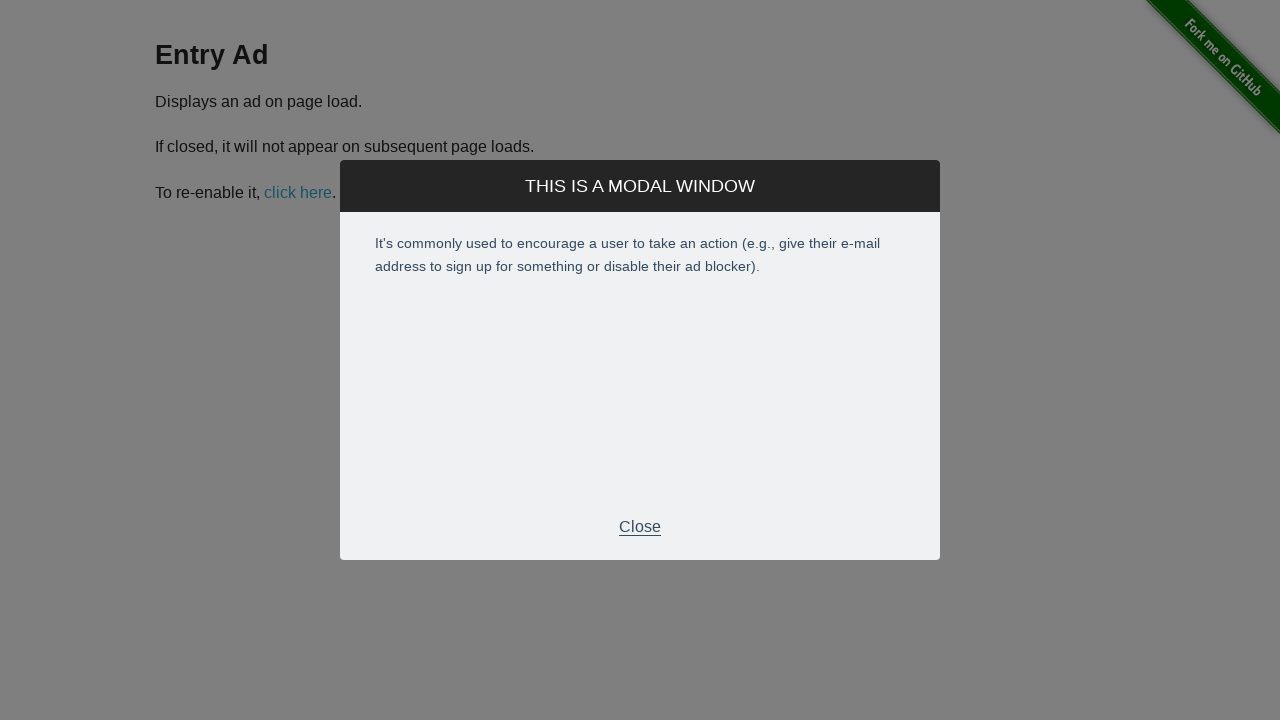

Entry ad modal became visible
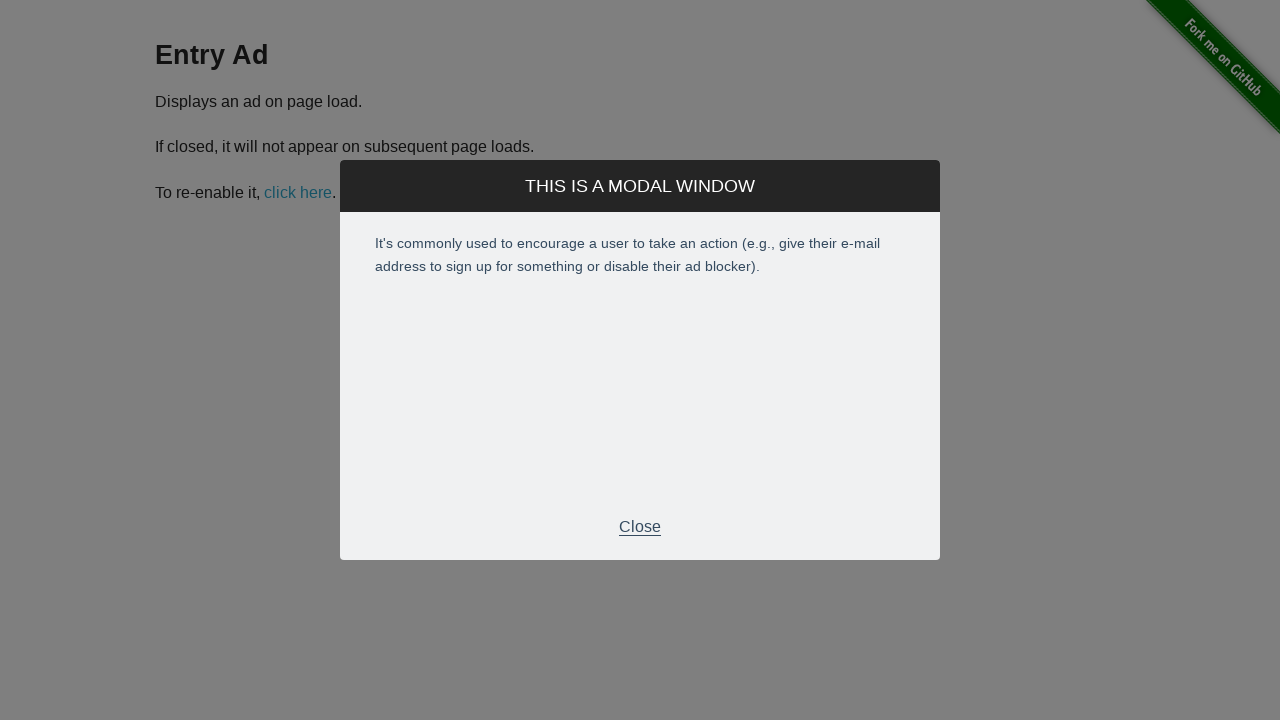

Clicked the Close button to dismiss the entry ad modal at (640, 527) on xpath=//p[text()='Close']
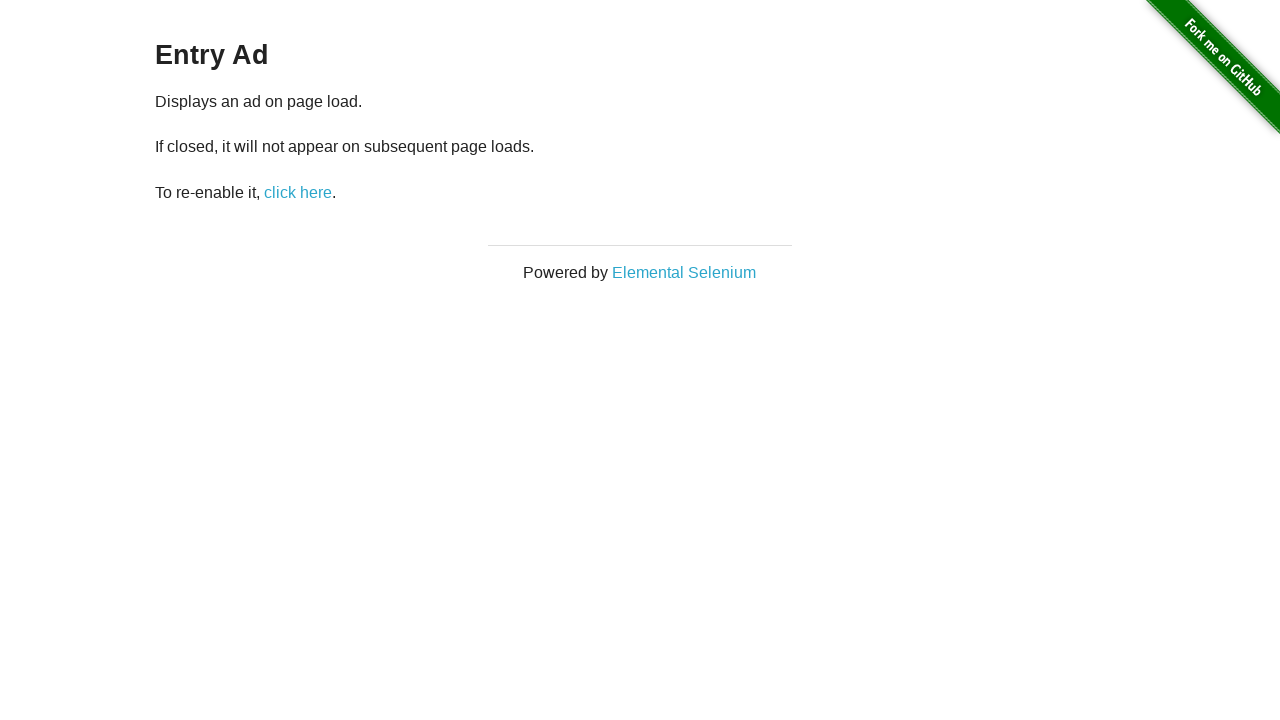

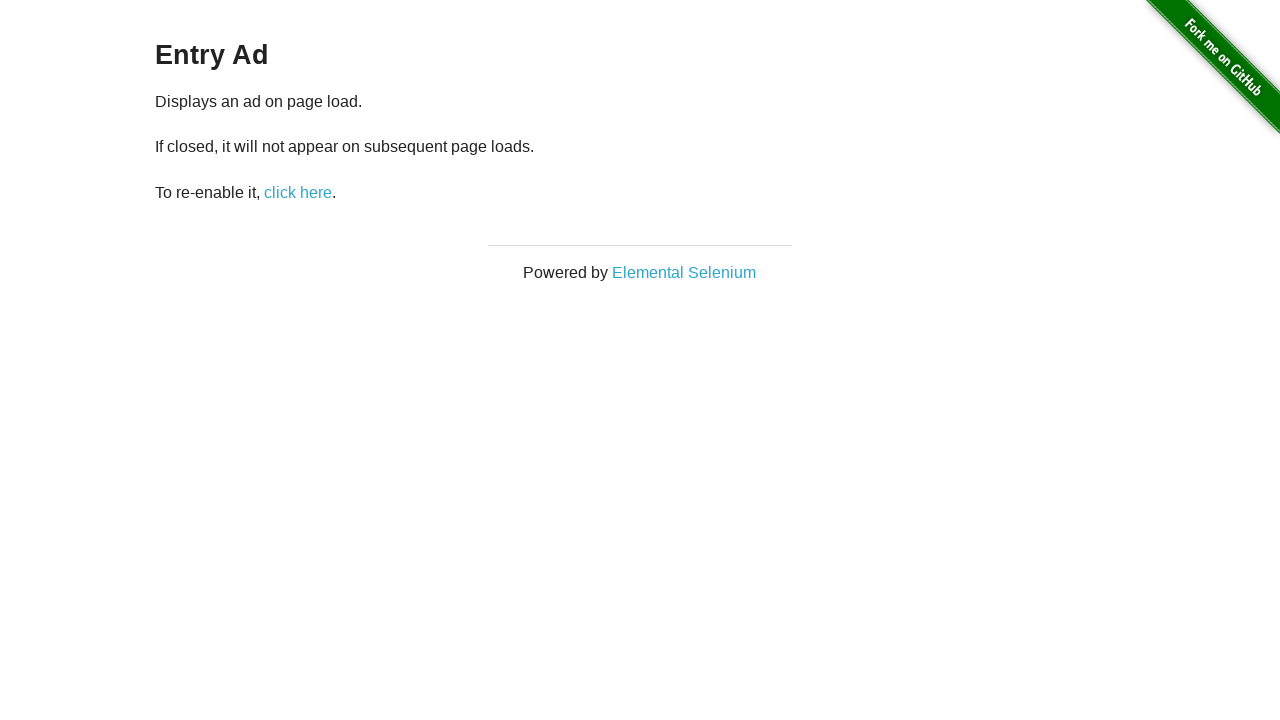